Tests modal dialog functionality by opening a small modal, reading its content, and closing it

Starting URL: https://demoqa.com/modal-dialogs

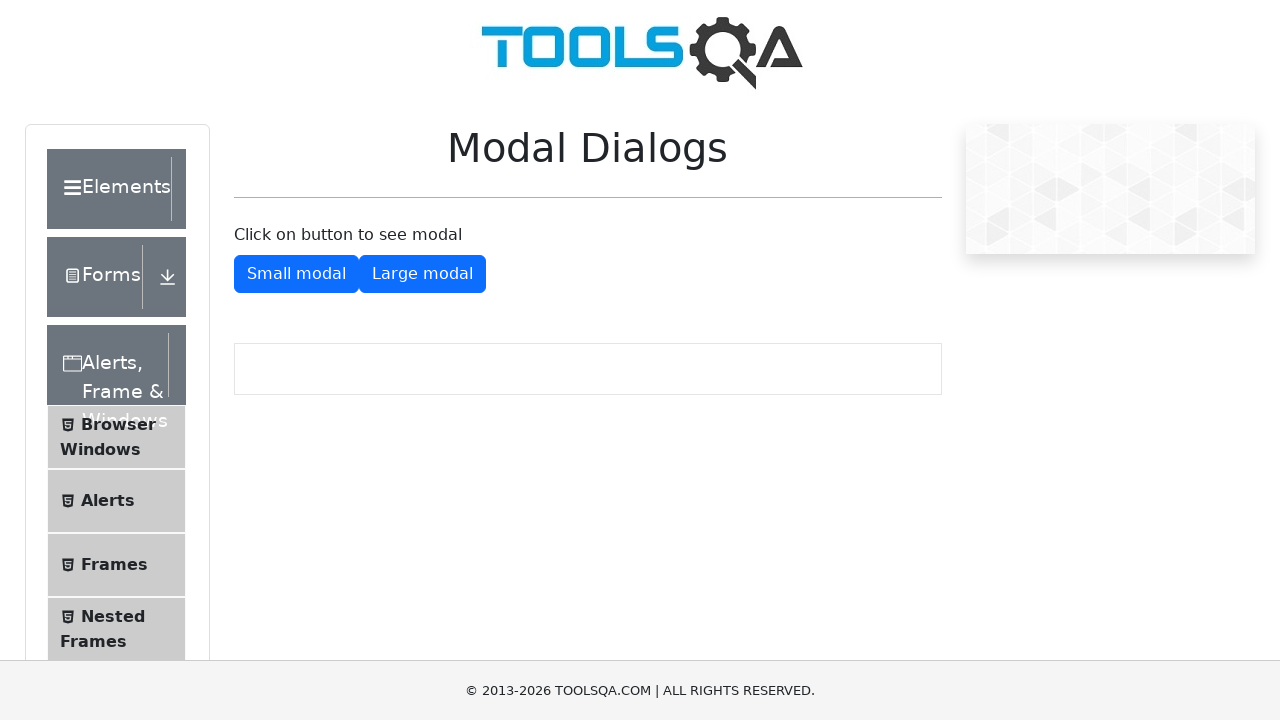

Clicked button to open small modal dialog at (296, 274) on #showSmallModal
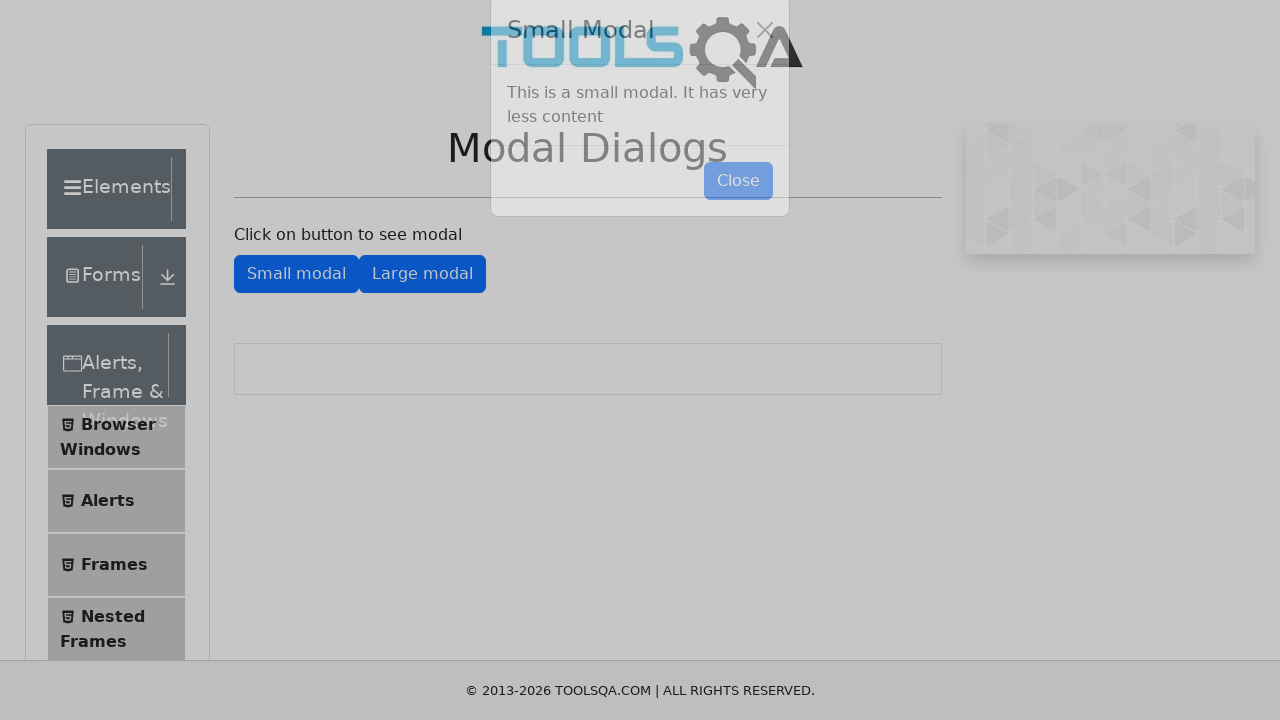

Modal dialog appeared
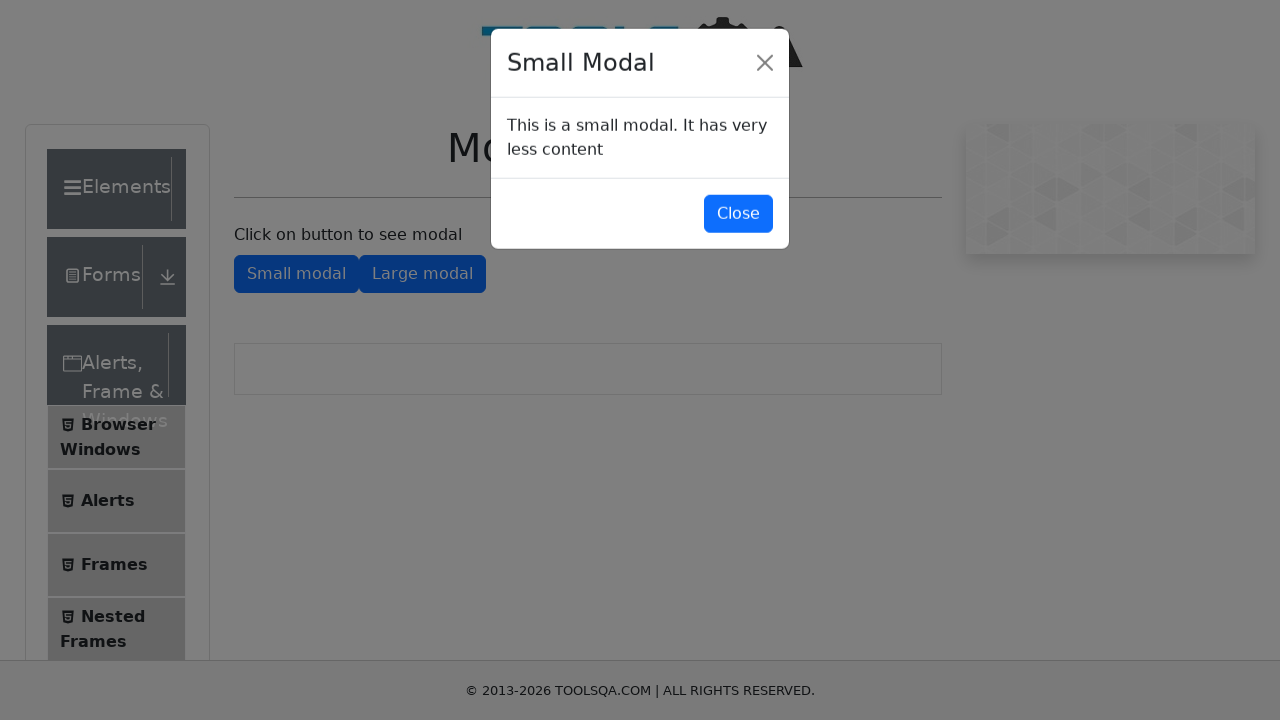

Read modal title: Small Modal
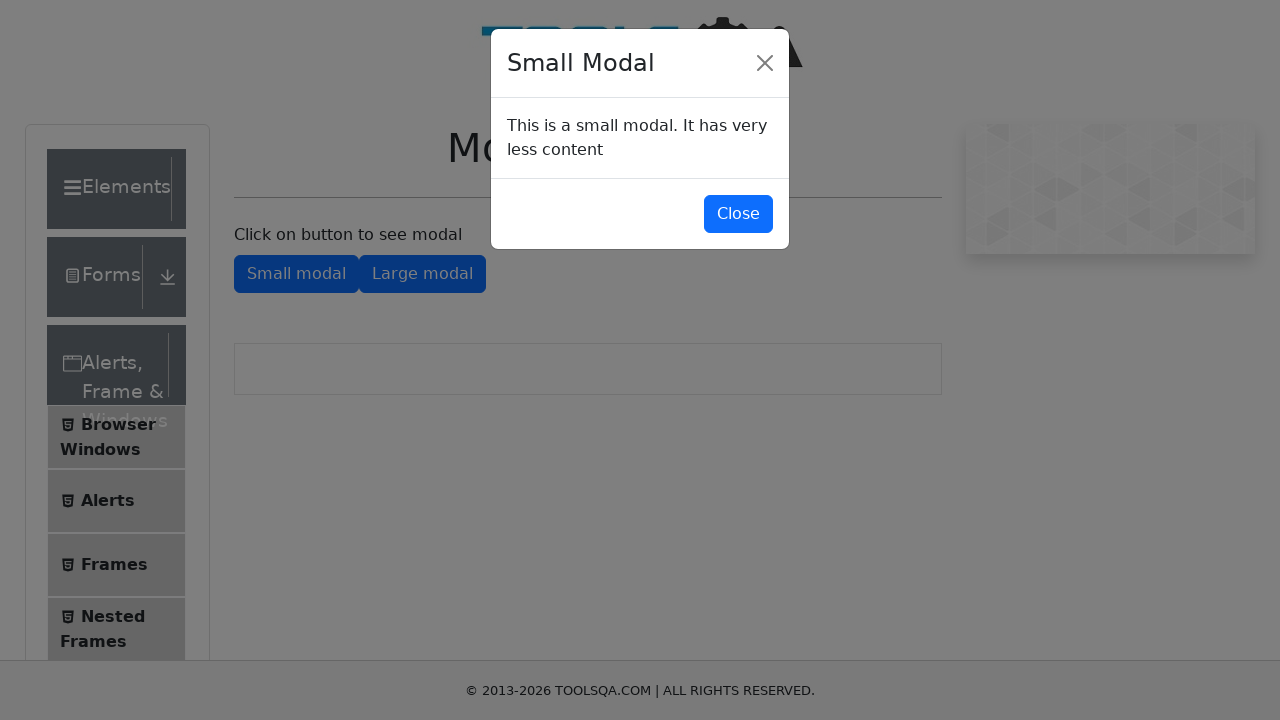

Read modal body content
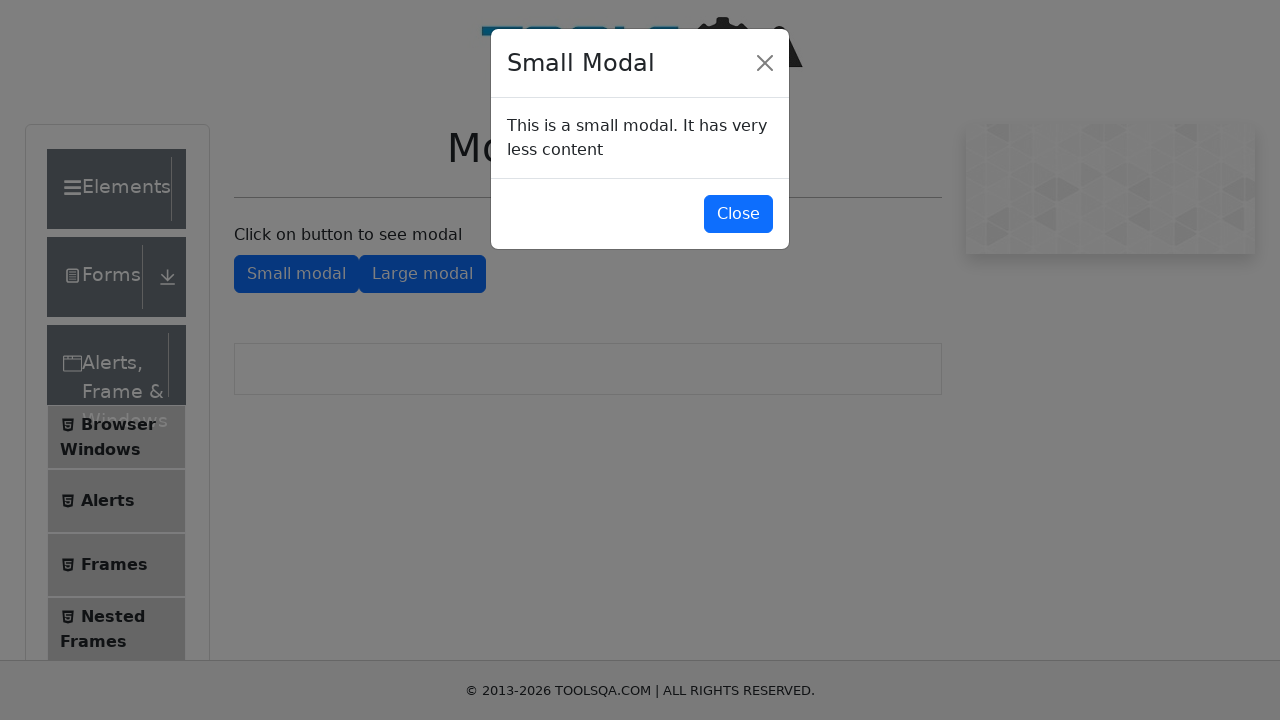

Clicked Close button to dismiss modal dialog at (738, 214) on button:text('Close')
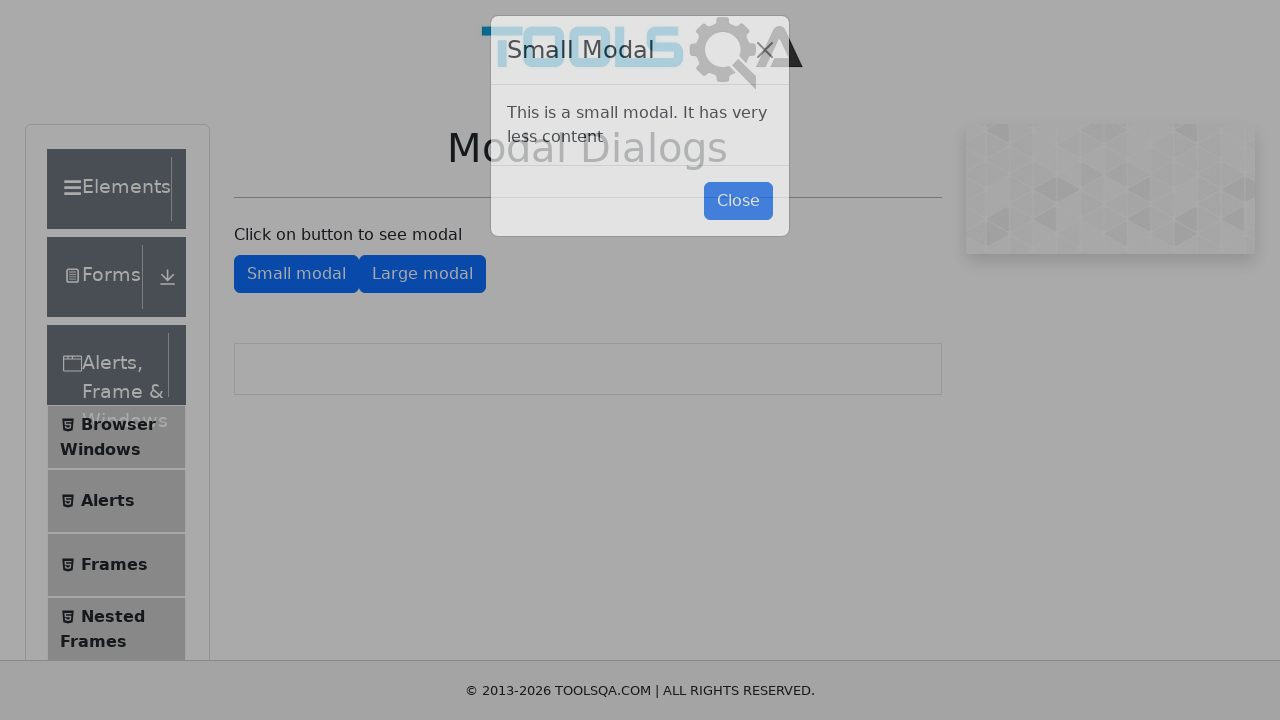

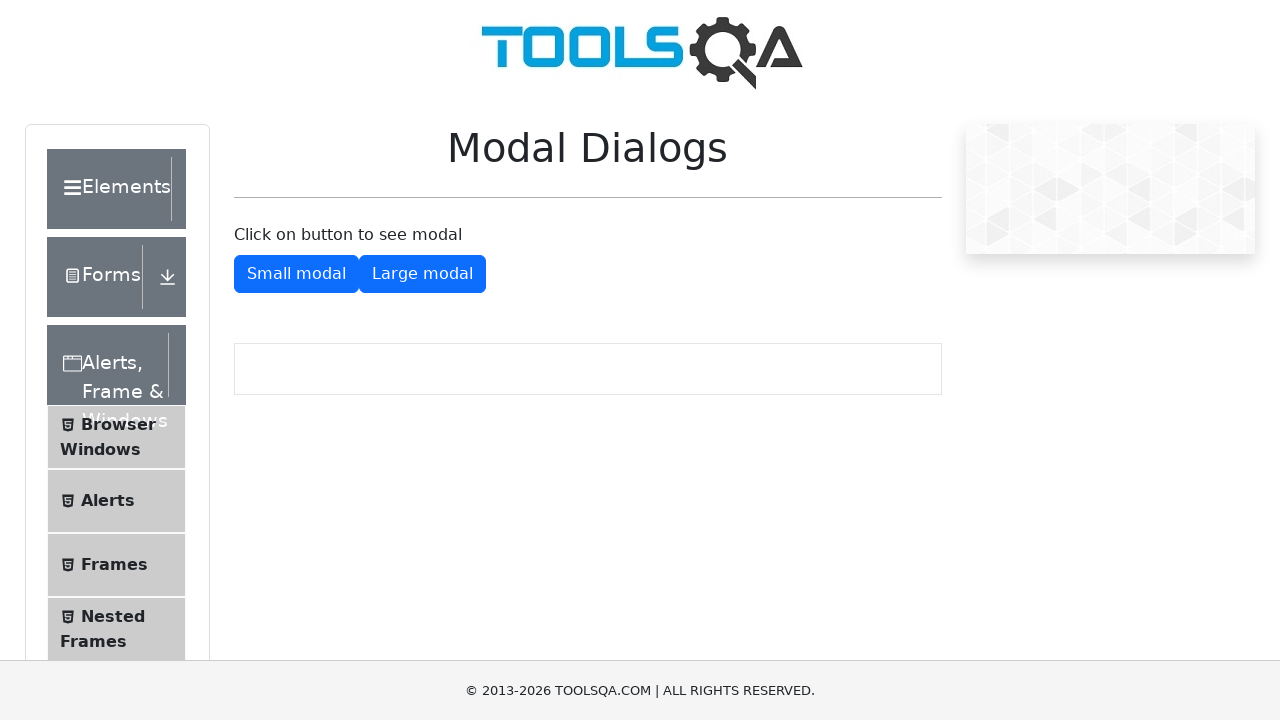